Tests resizable functionality by clicking and dragging the resize handle to expand an element within an iframe

Starting URL: https://jqueryui.com/resizable/

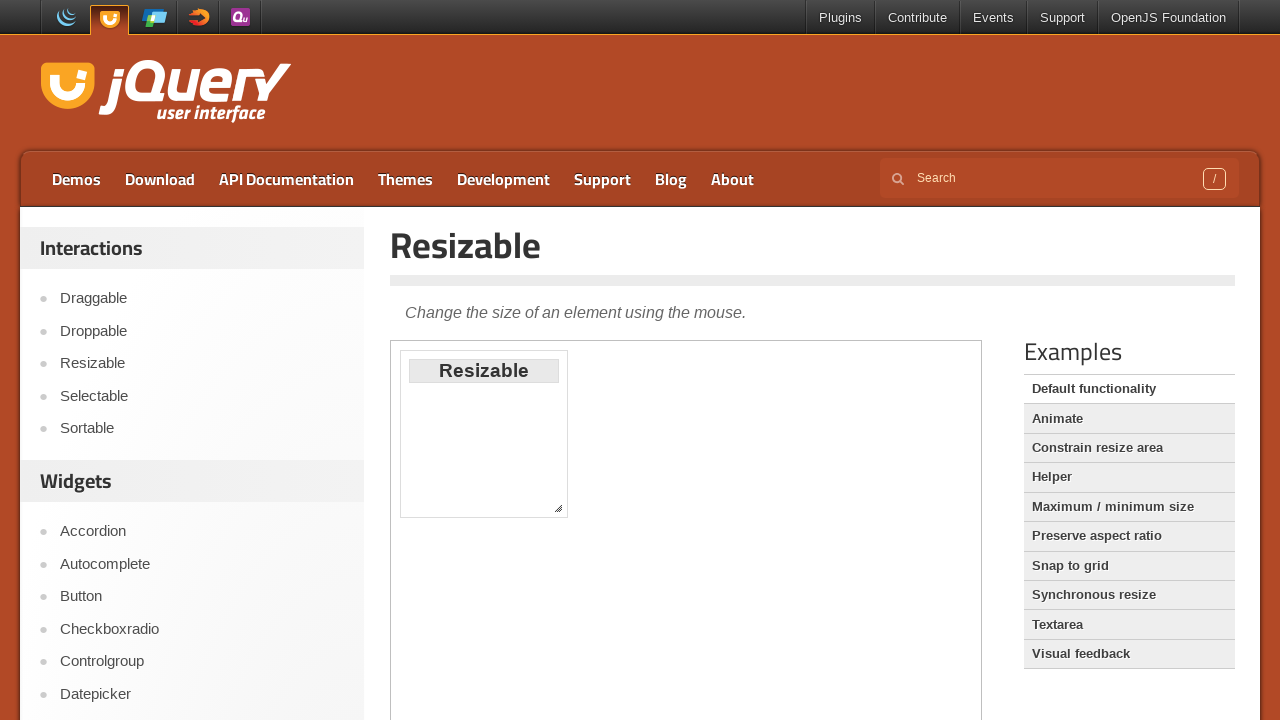

Located iframe with demo-frame class
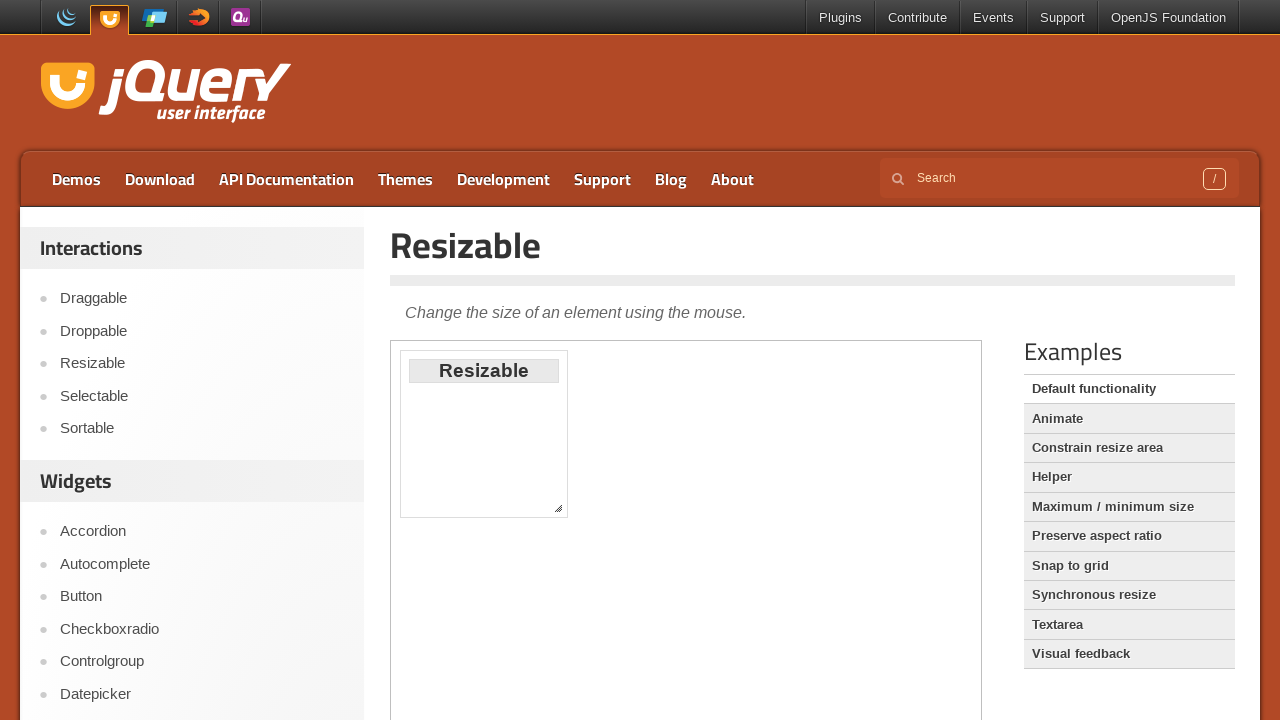

Located southeast resize handle within iframe
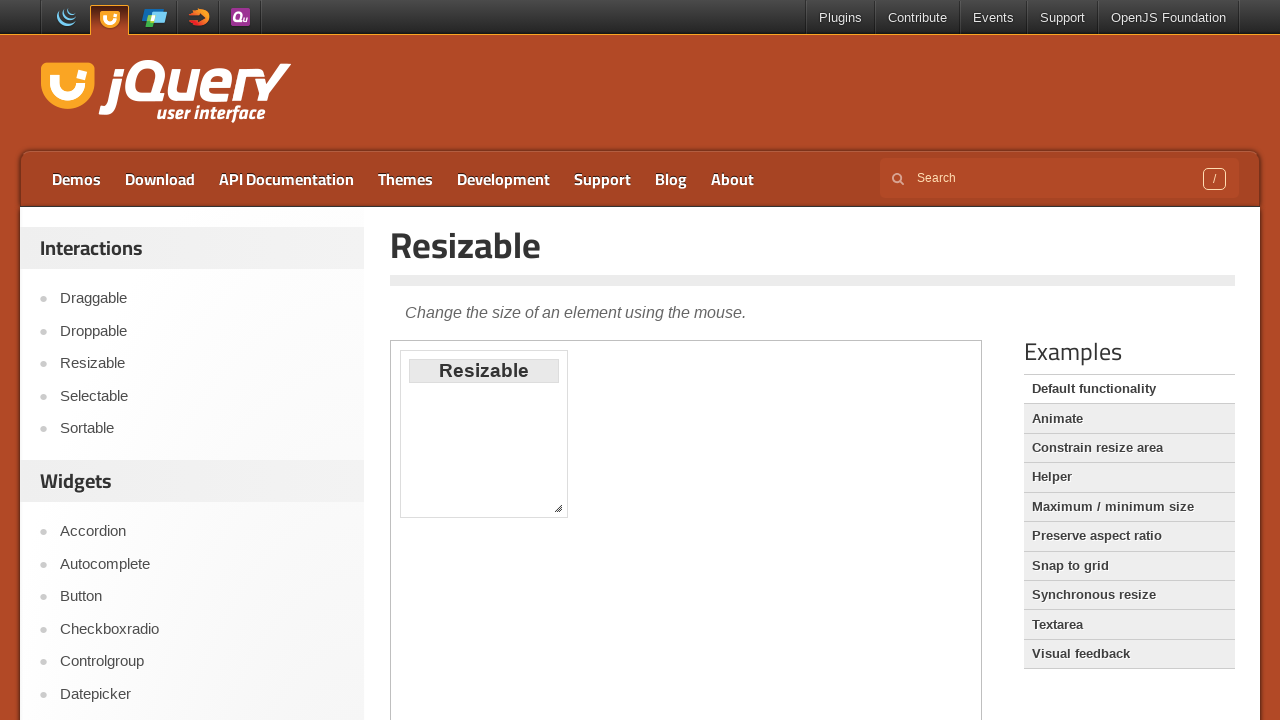

Retrieved bounding box of resize handle
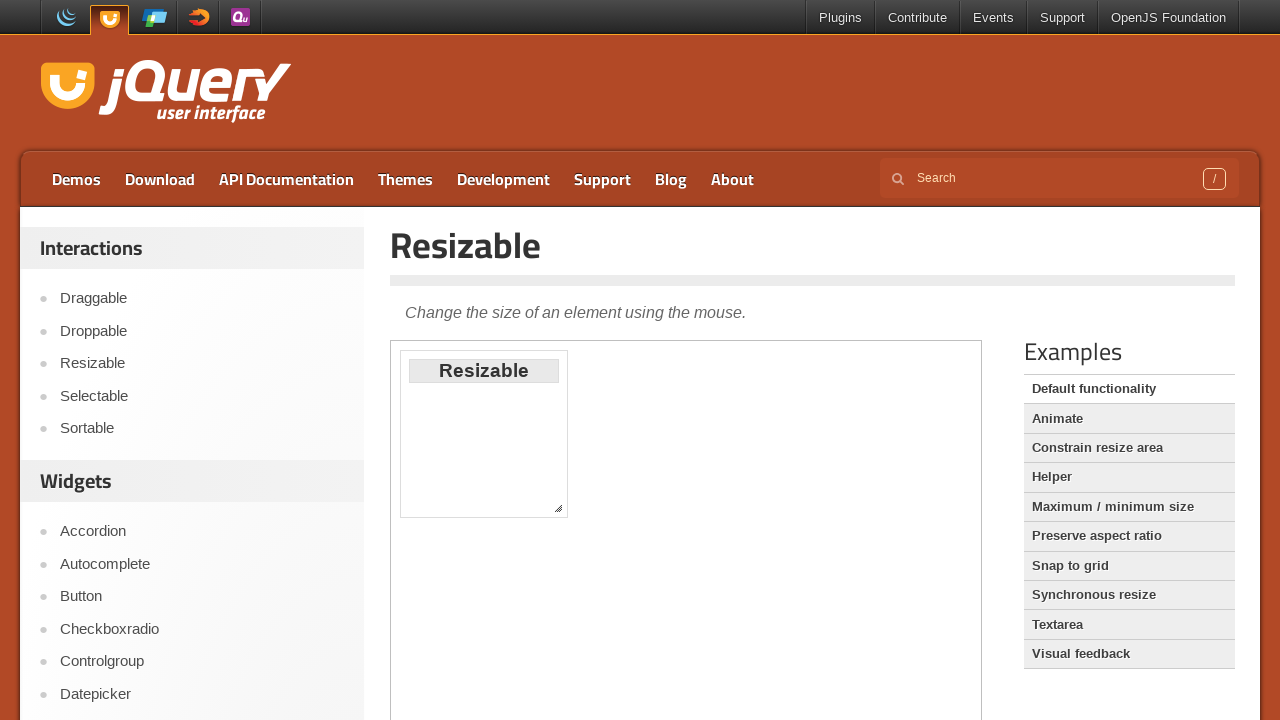

Moved mouse to center of resize handle at (558, 508)
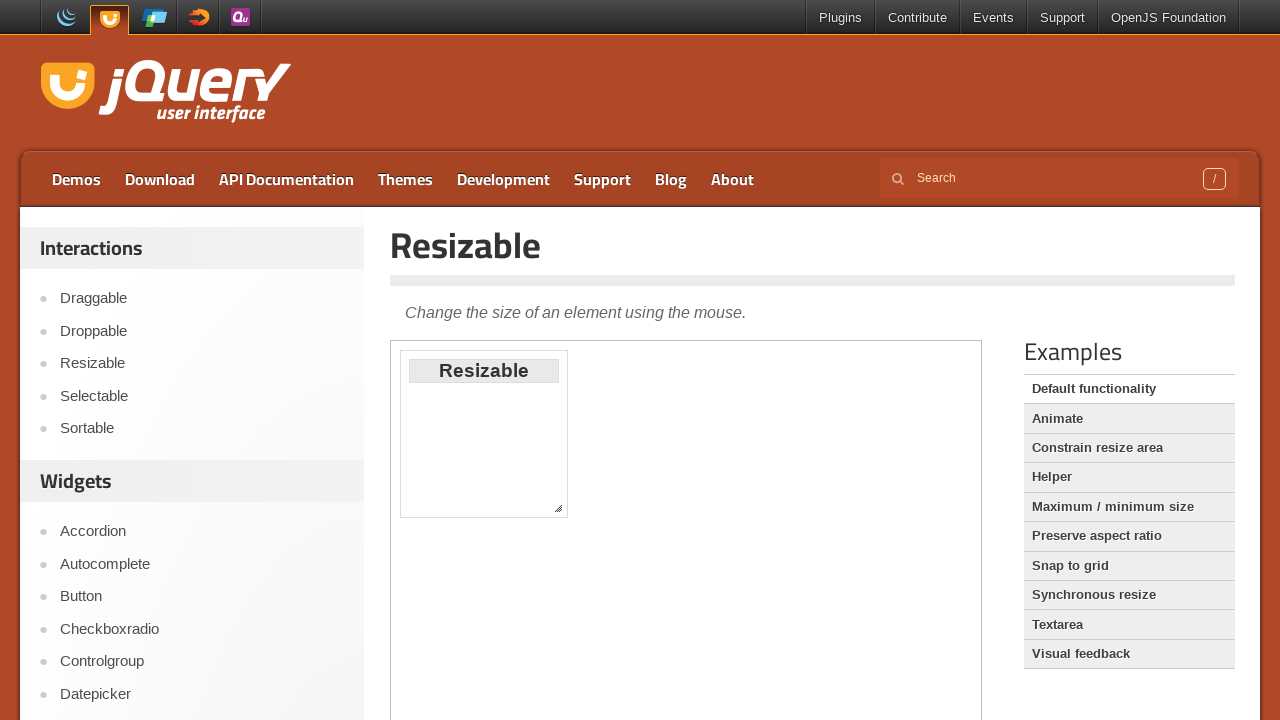

Pressed down mouse button on resize handle at (558, 508)
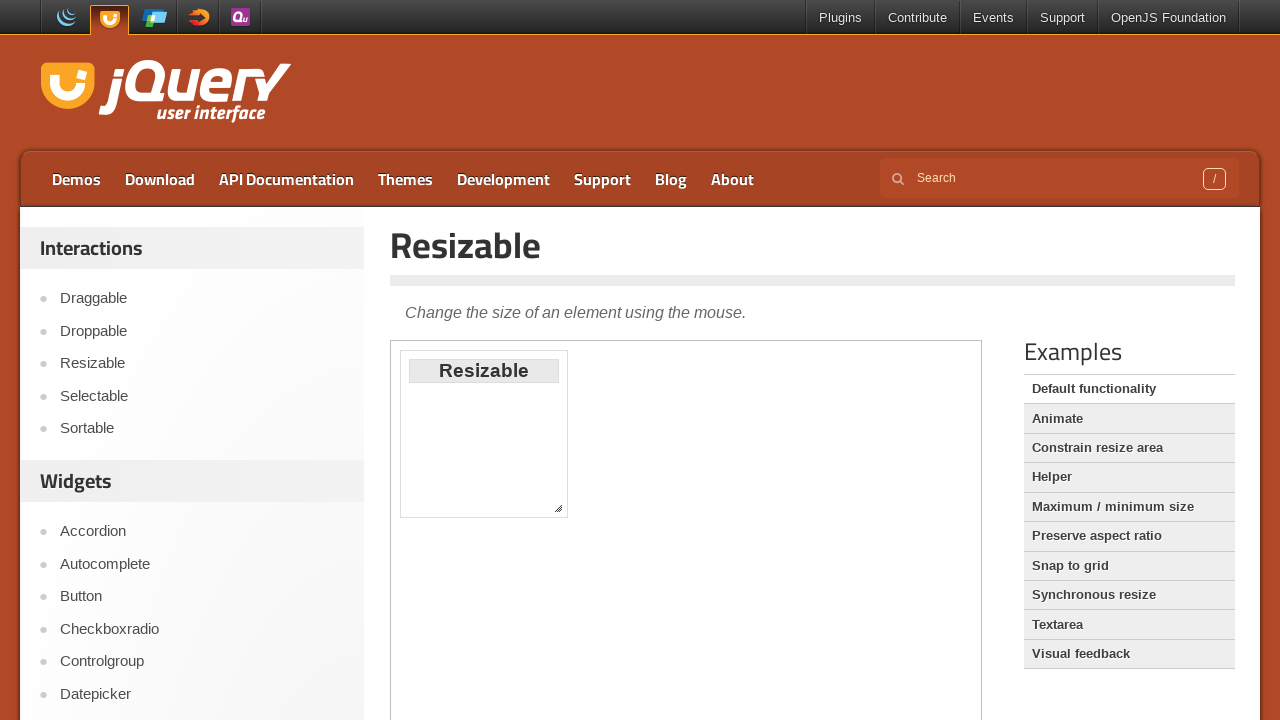

Dragged resize handle 100 pixels right and 100 pixels down at (650, 600)
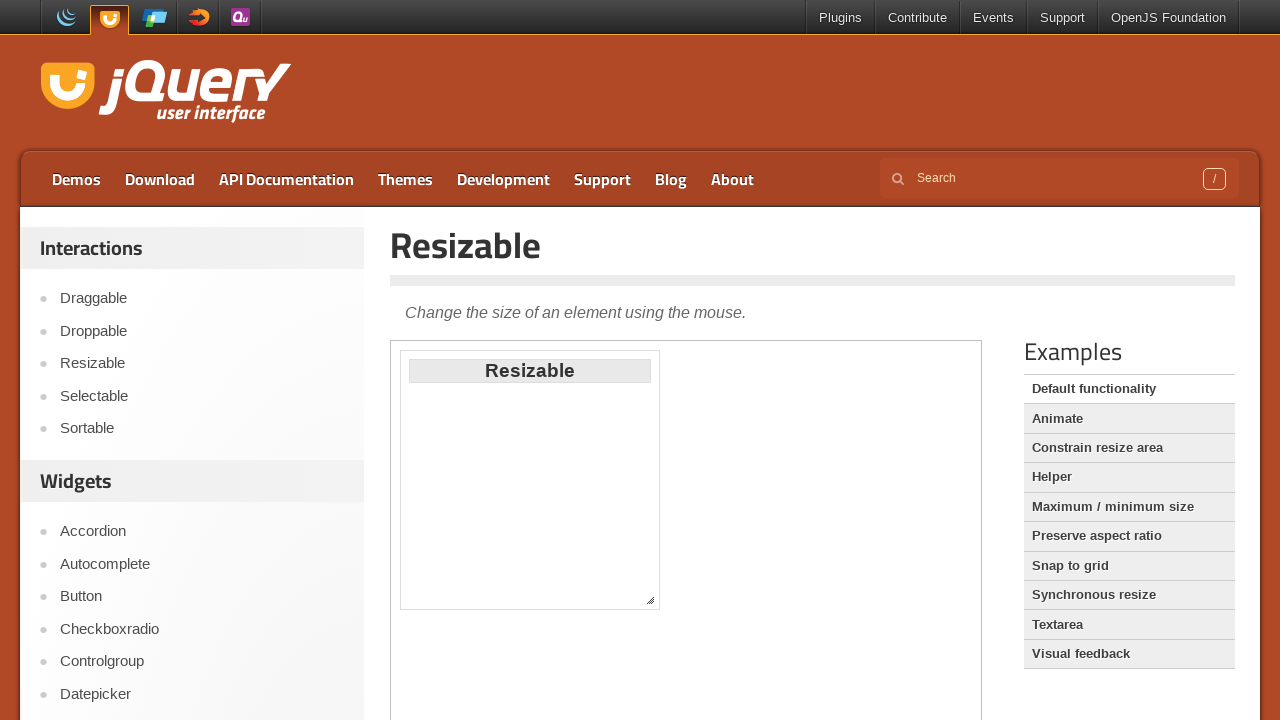

Released mouse button to complete resize operation at (650, 600)
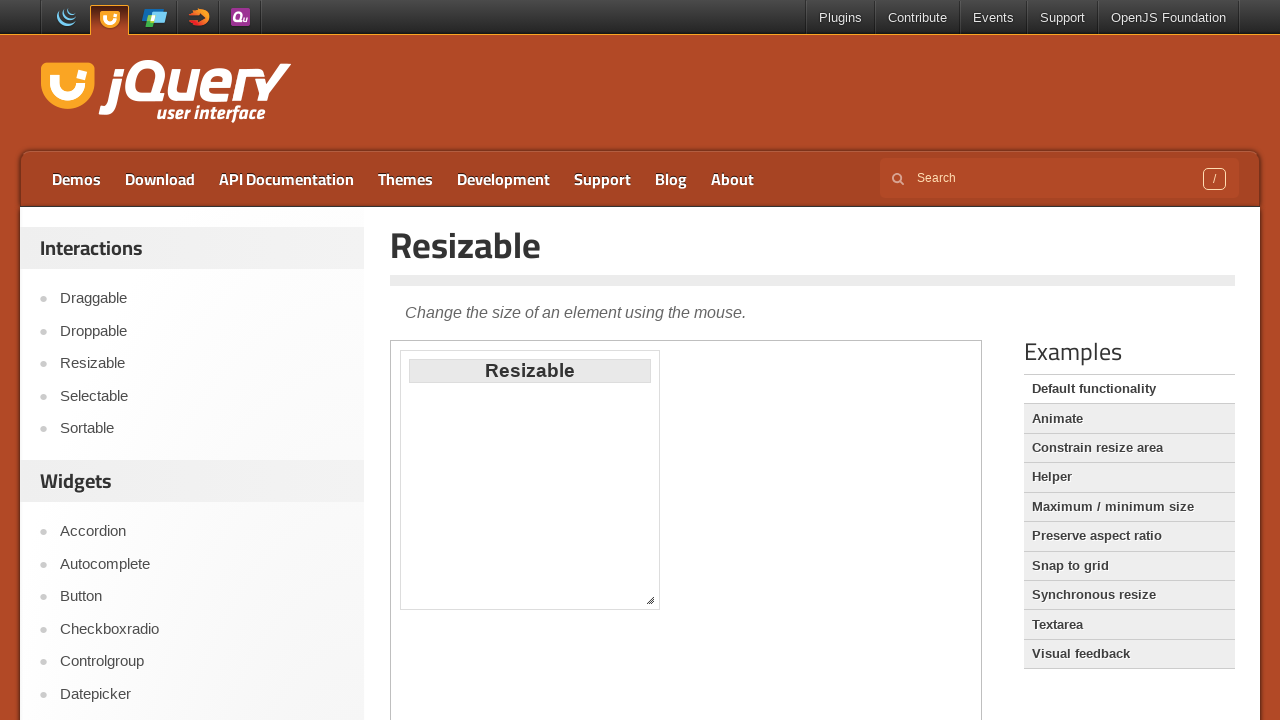

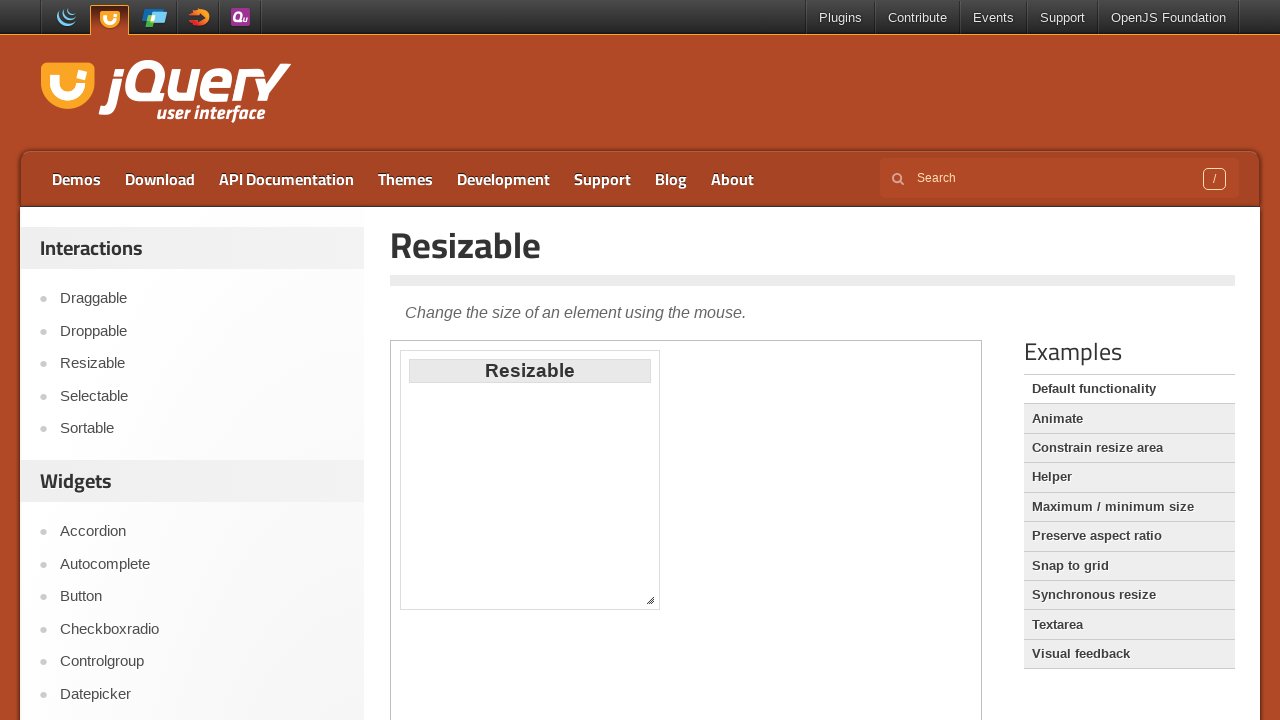